Navigates to Kwangwoon University notice board page to view academic announcements

Starting URL: https://www.kw.ac.kr/ko/life/notice.jsp?srCategoryId=&mode=list&searchKey=1&searchVal=

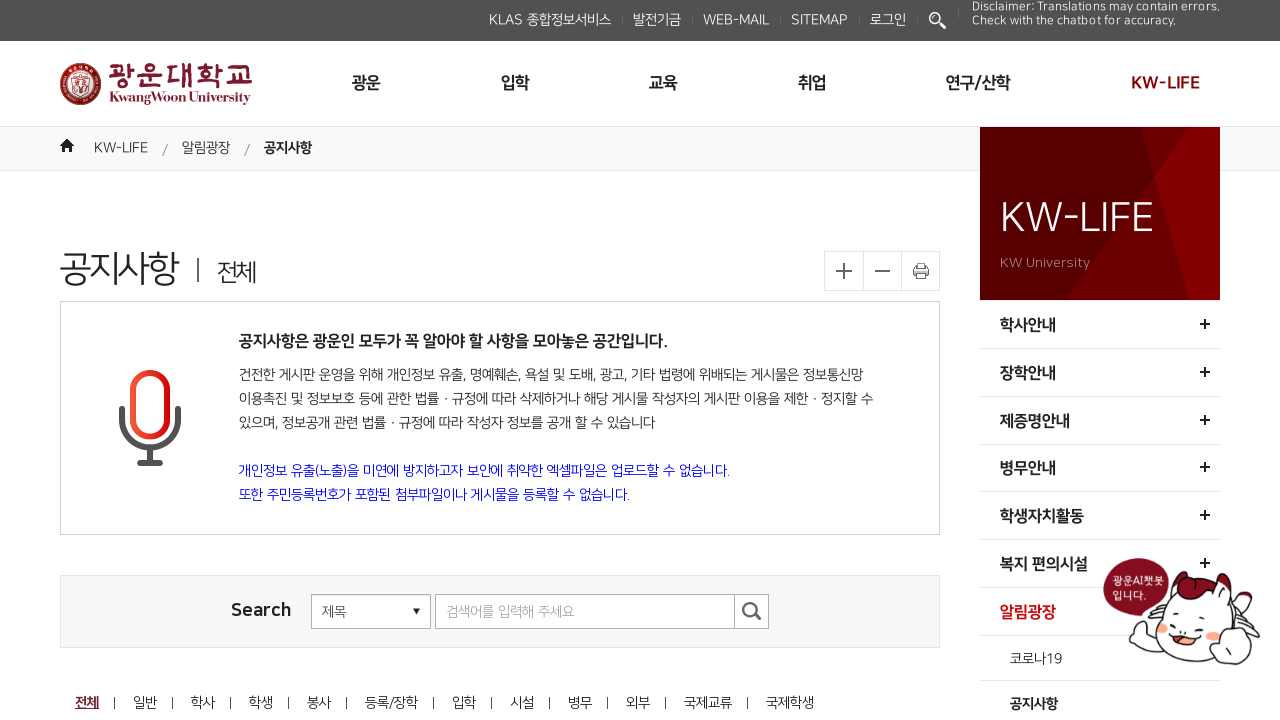

Waited for notice list to load on Kwangwoon University notice board
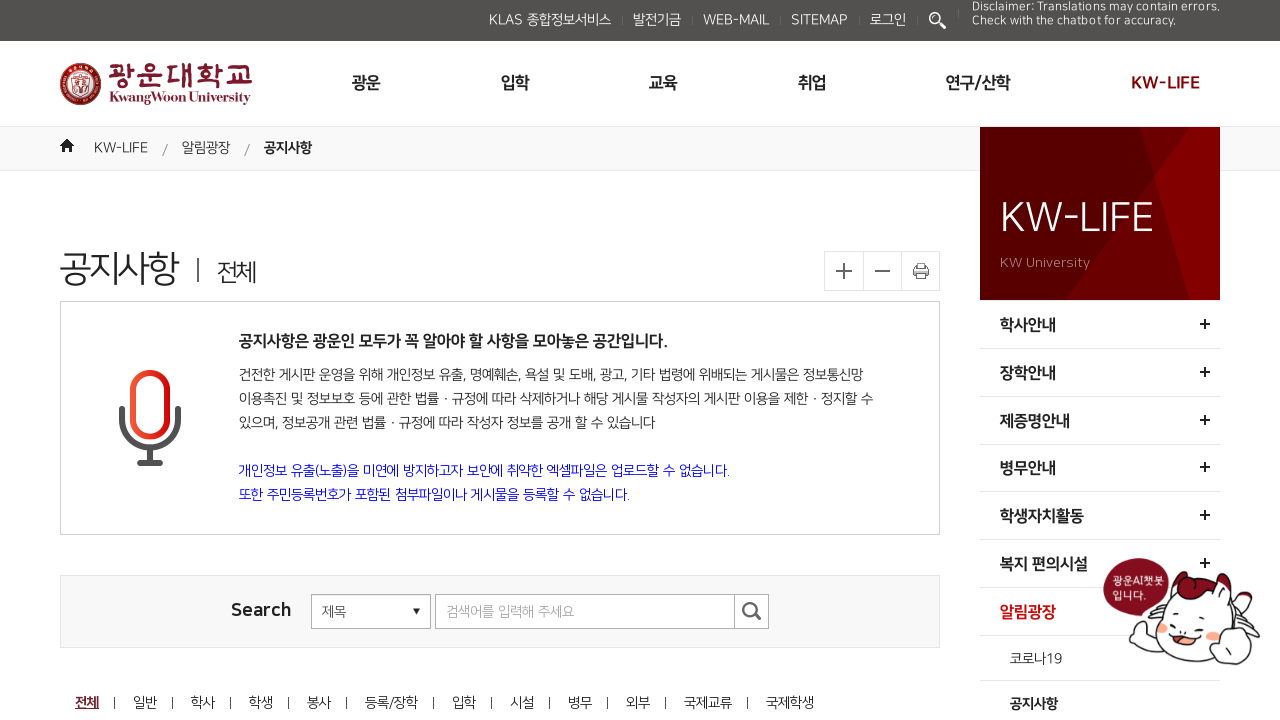

Retrieved all academic announcements from notice board
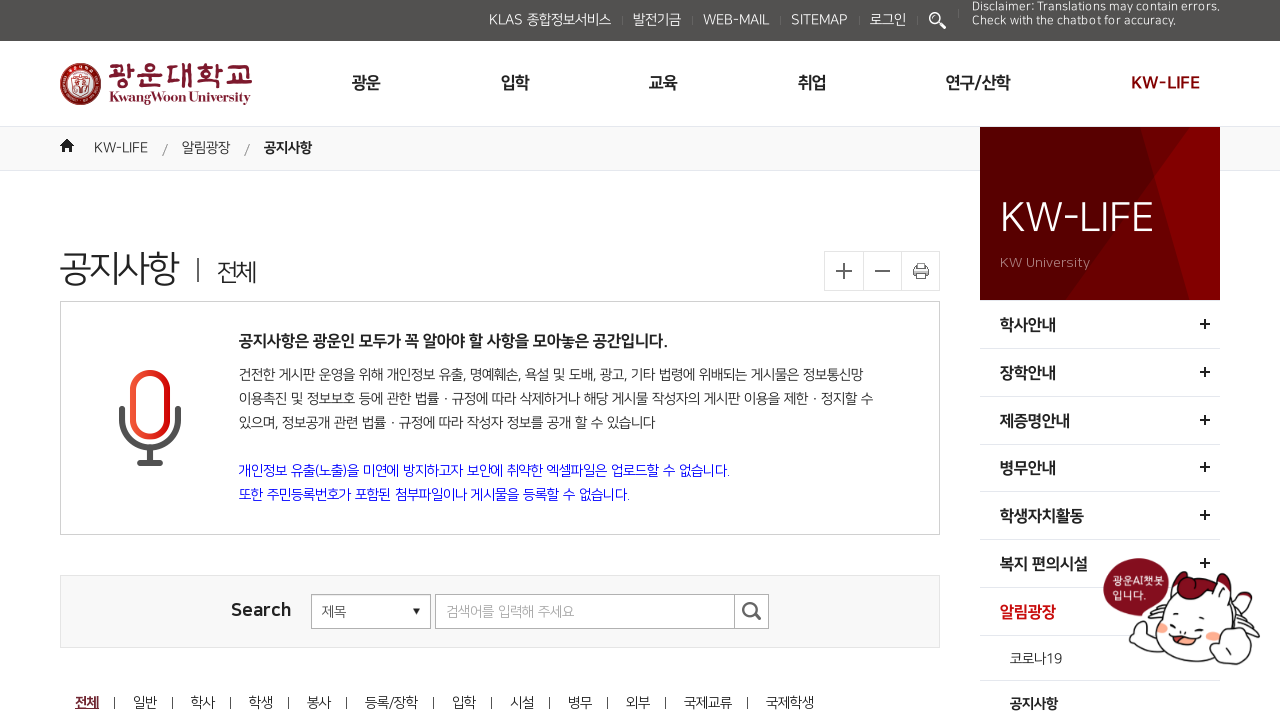

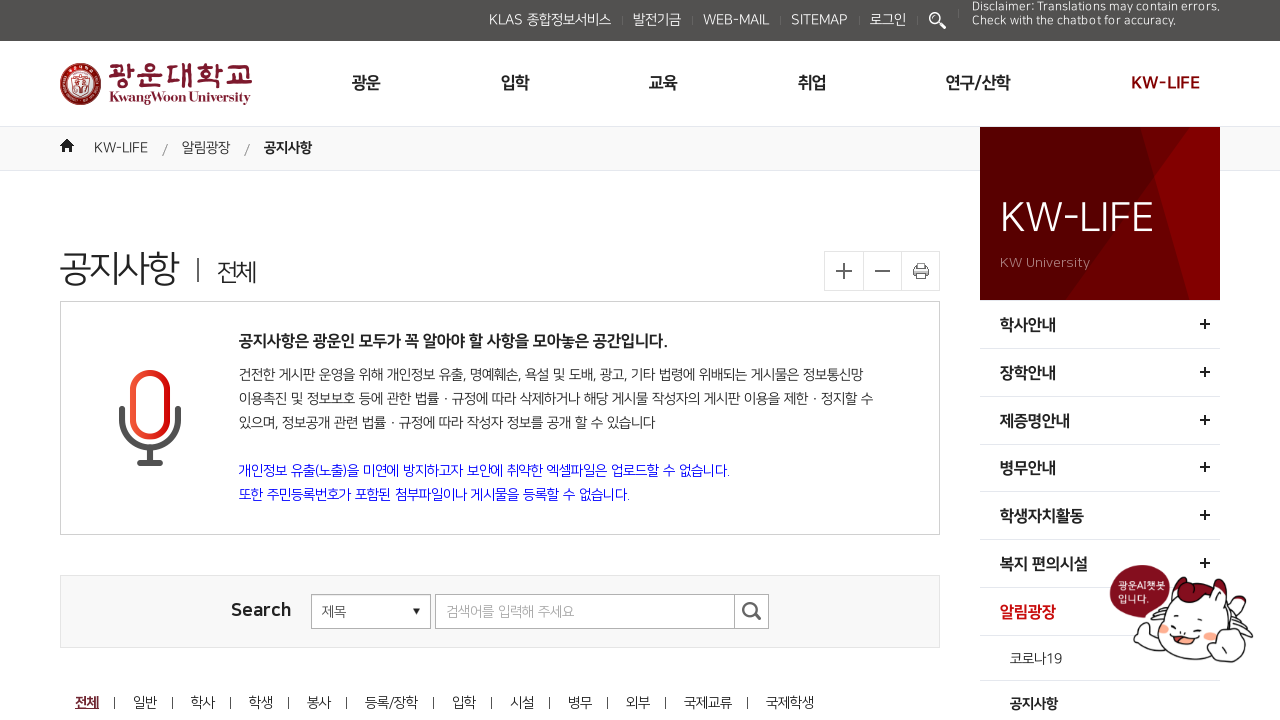